Tests a demo banking application by navigating through bank manager functions to add a customer and open an account, then performing customer operations including making a deposit and withdrawal.

Starting URL: https://www.globalsqa.com/angularJs-protractor/BankingProject/#/login

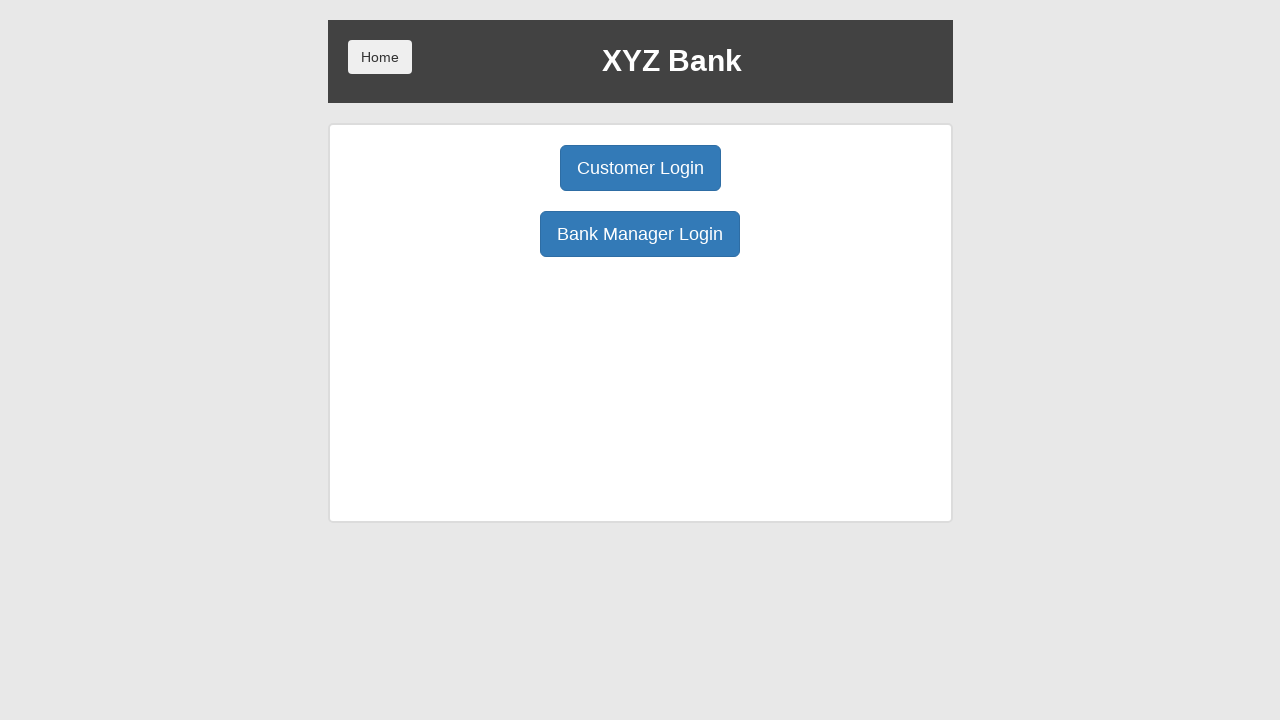

Clicked Bank Manager Login button at (640, 234) on text=Bank Manager Login
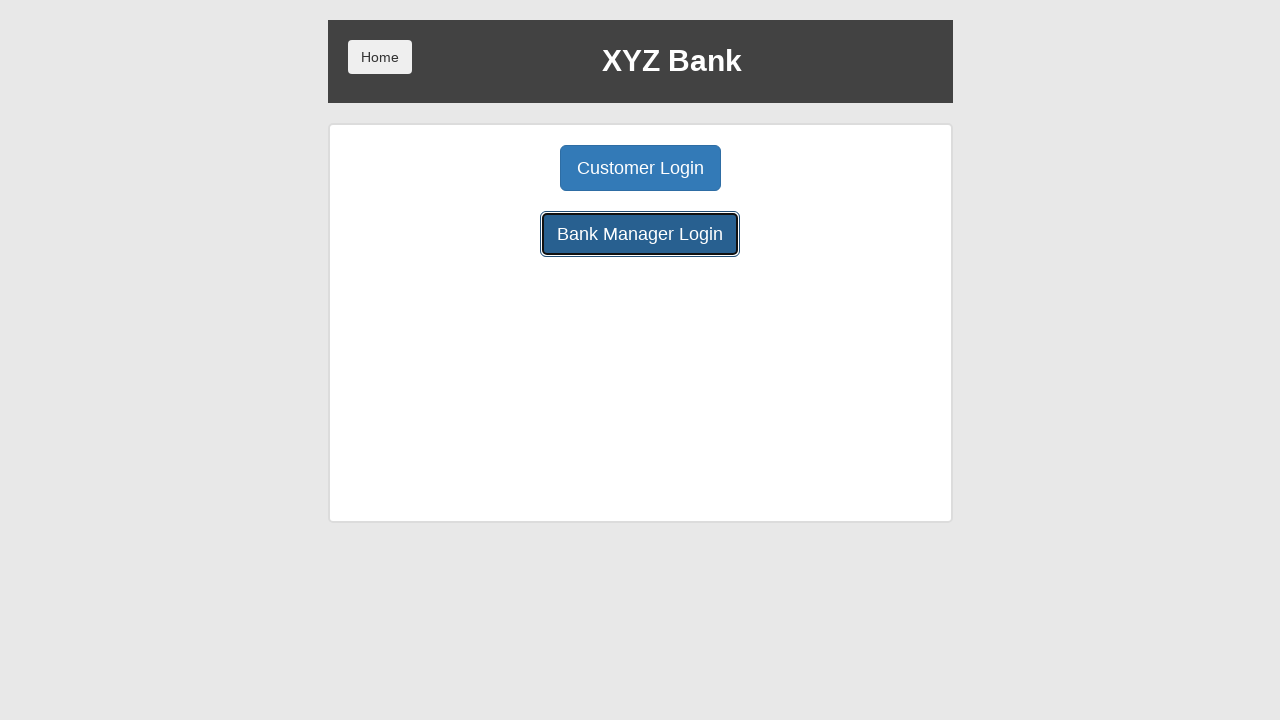

Navigated to manager dashboard
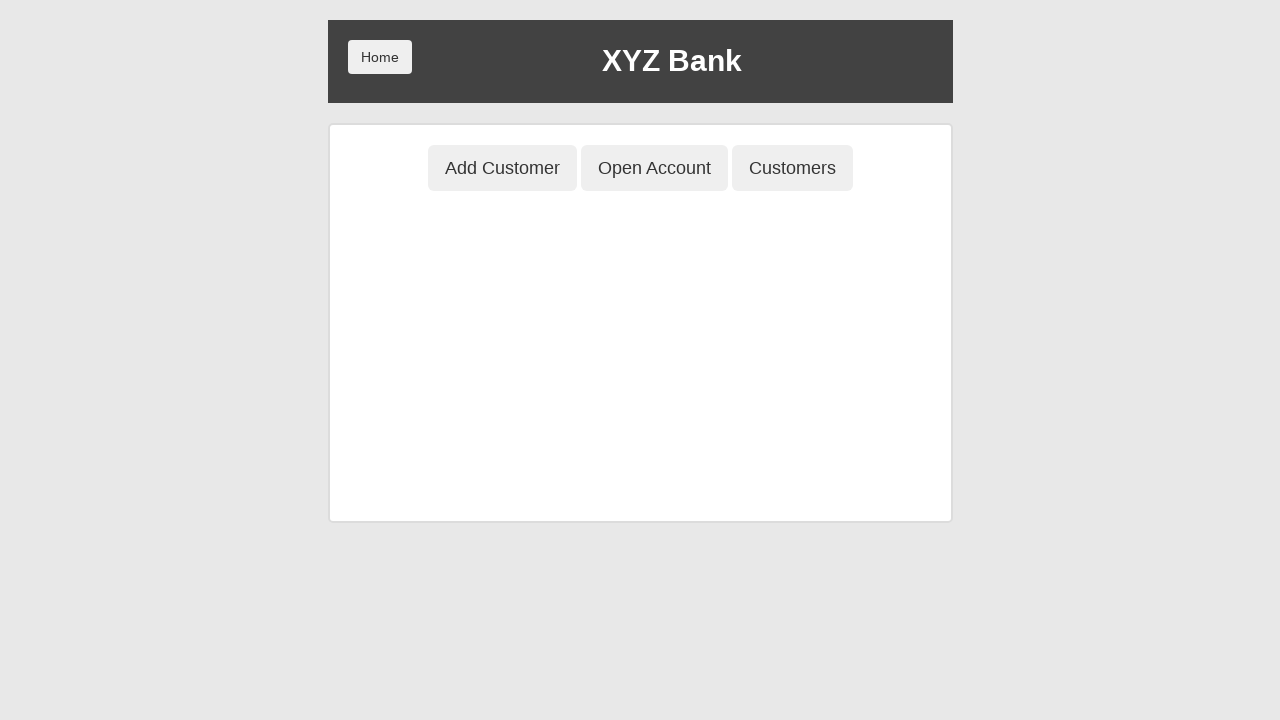

Clicked Open Account button at (654, 168) on text=Open Account
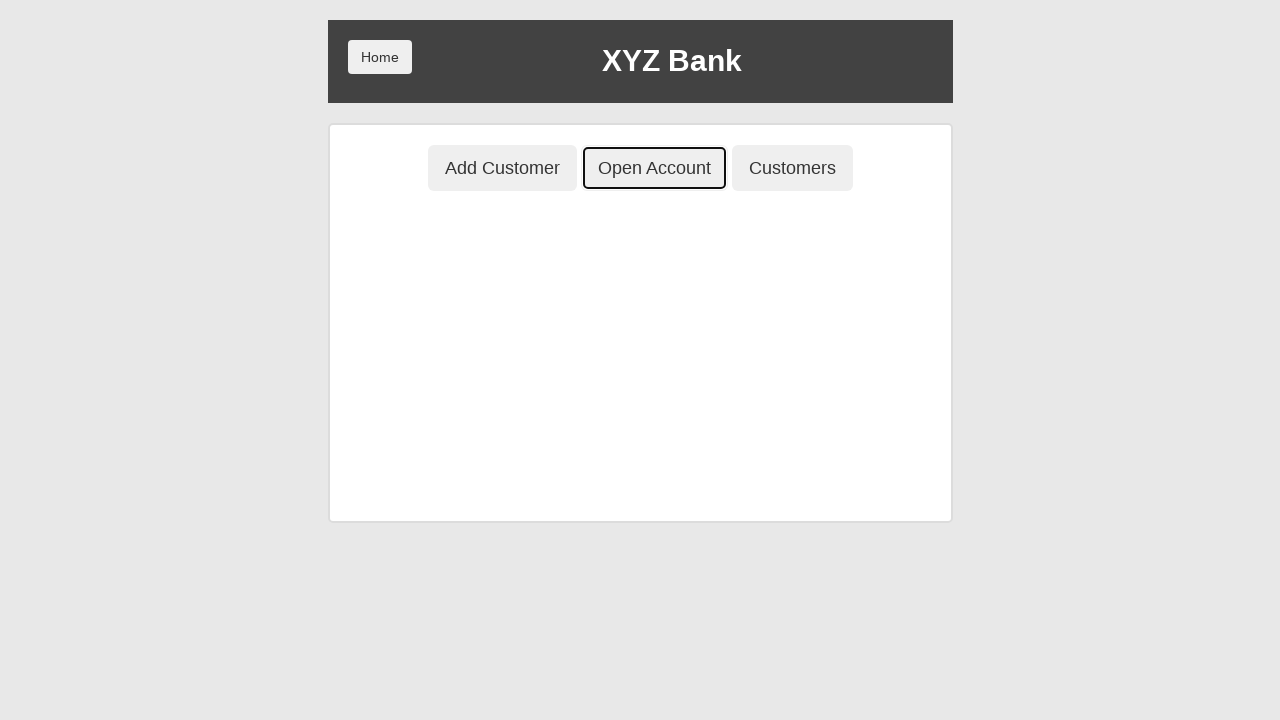

Navigated to Open Account page
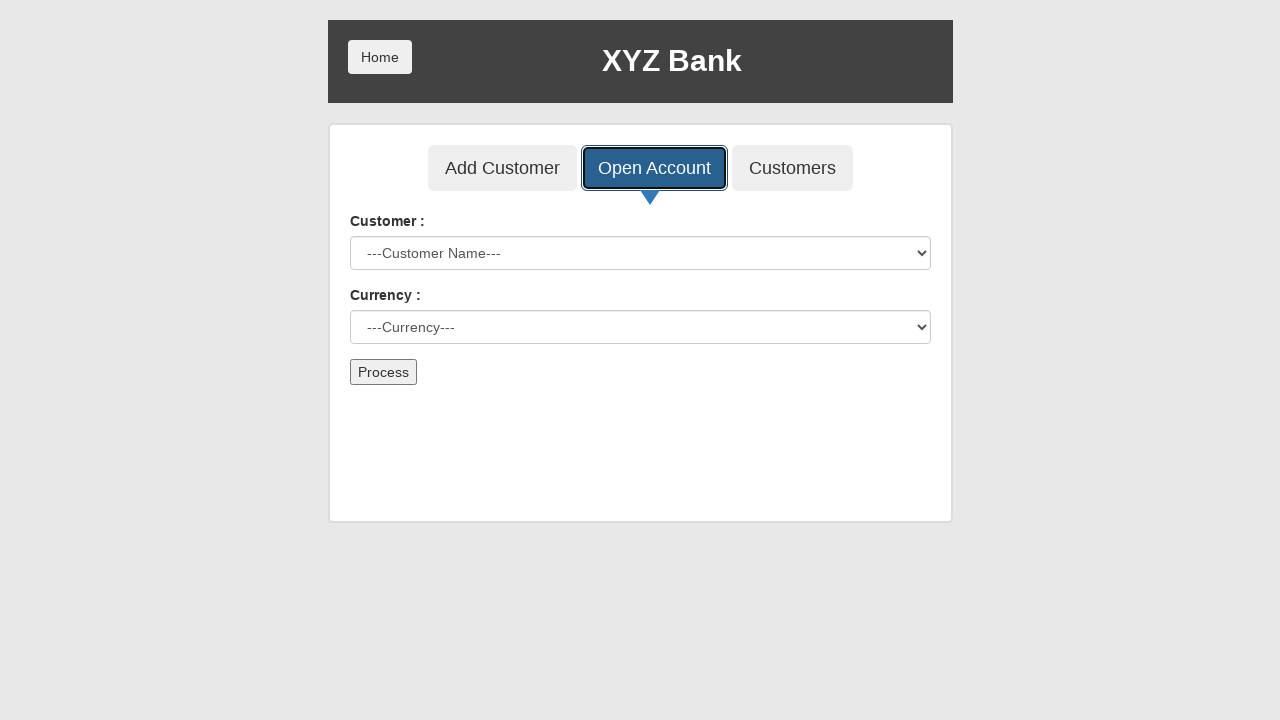

Clicked Add Customer button at (502, 168) on text=Add Customer
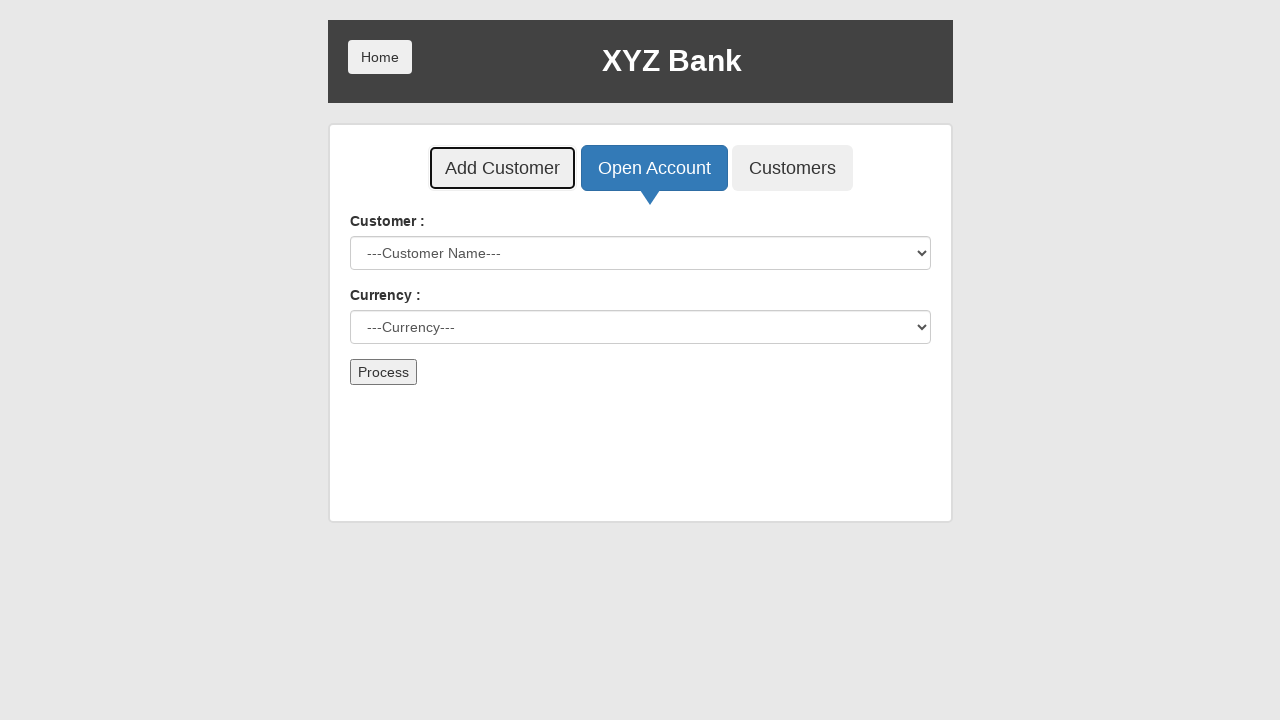

Navigated to Add Customer page
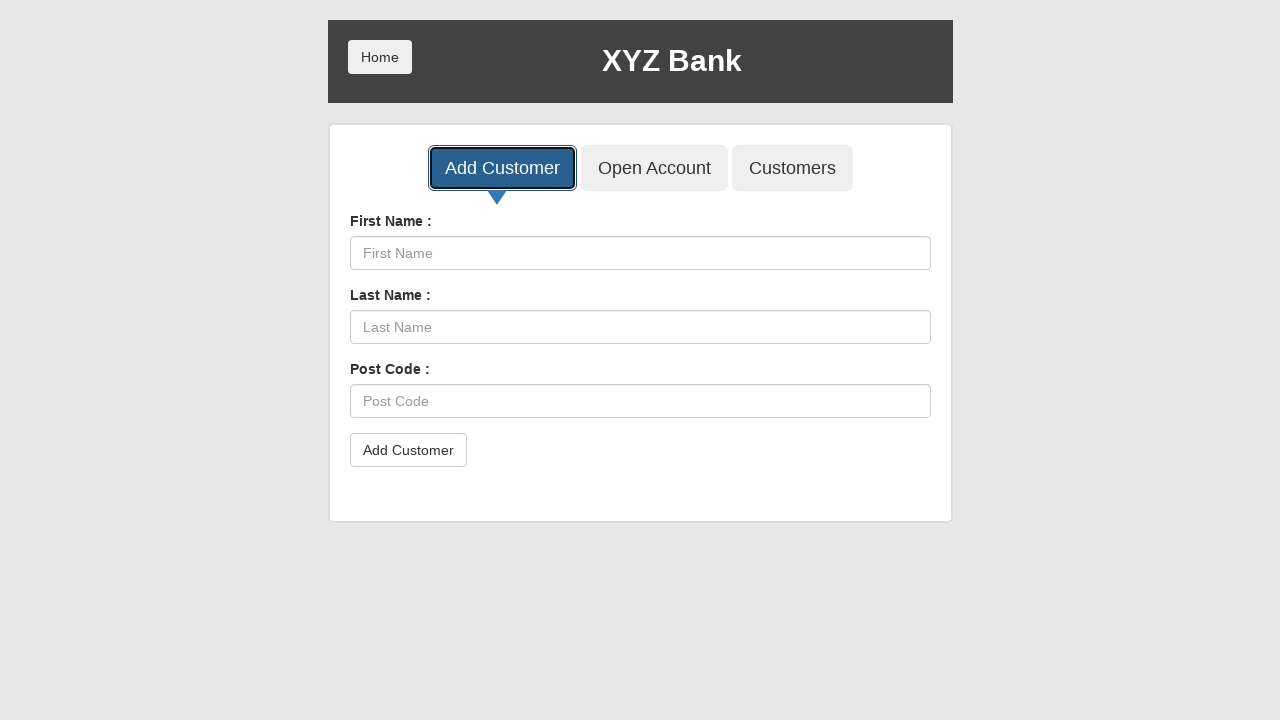

Clicked First Name field at (640, 253) on [placeholder="First Name"]
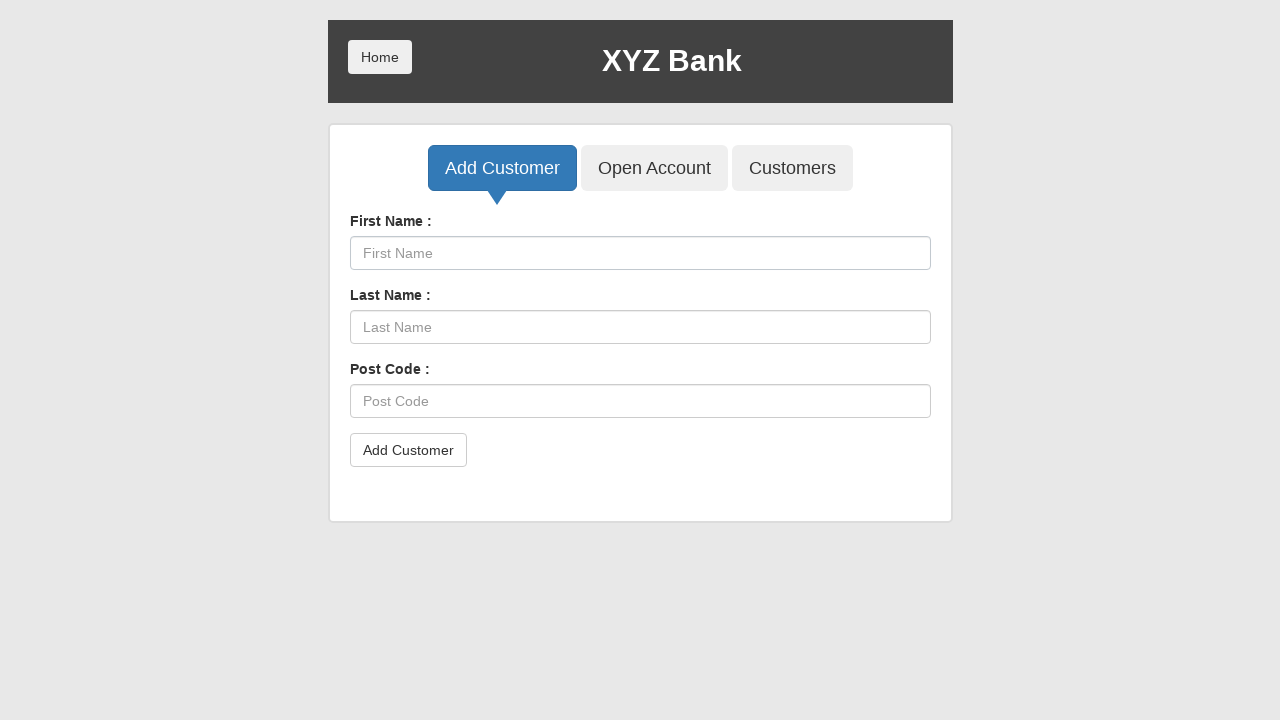

Filled First Name with 'TestUser2024' on [placeholder="First Name"]
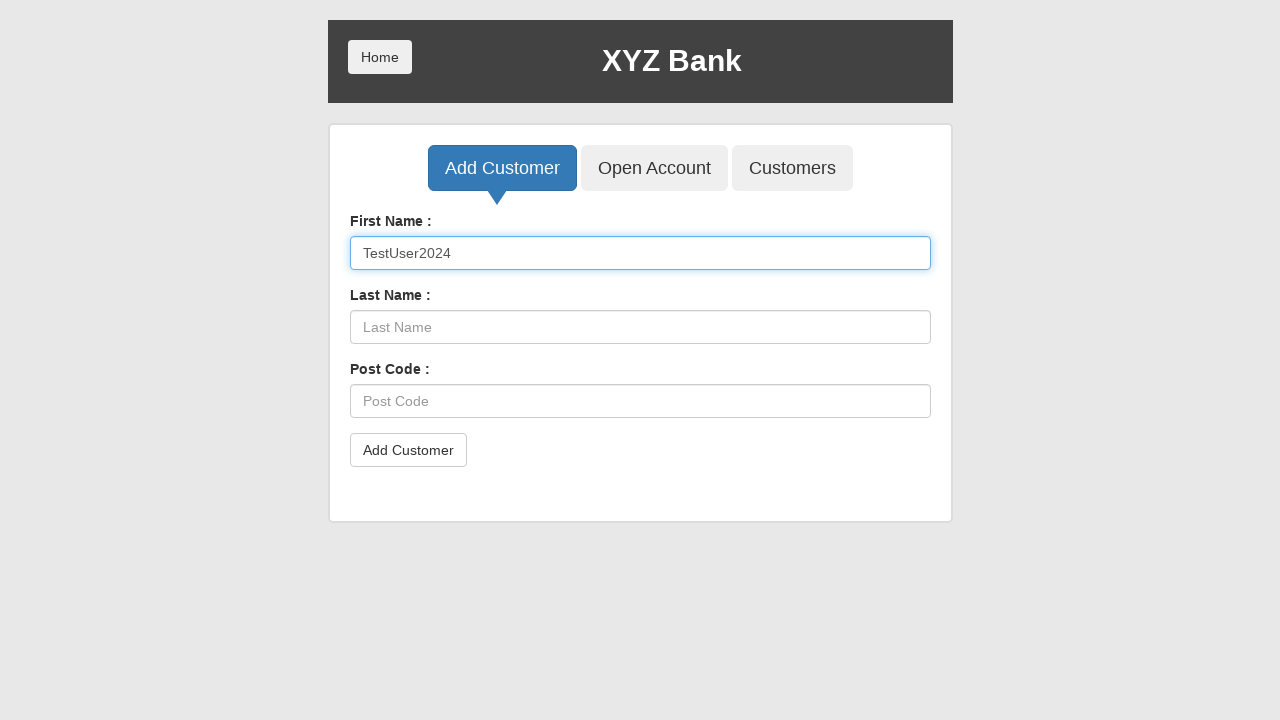

Clicked Last Name field at (640, 327) on [placeholder="Last Name"]
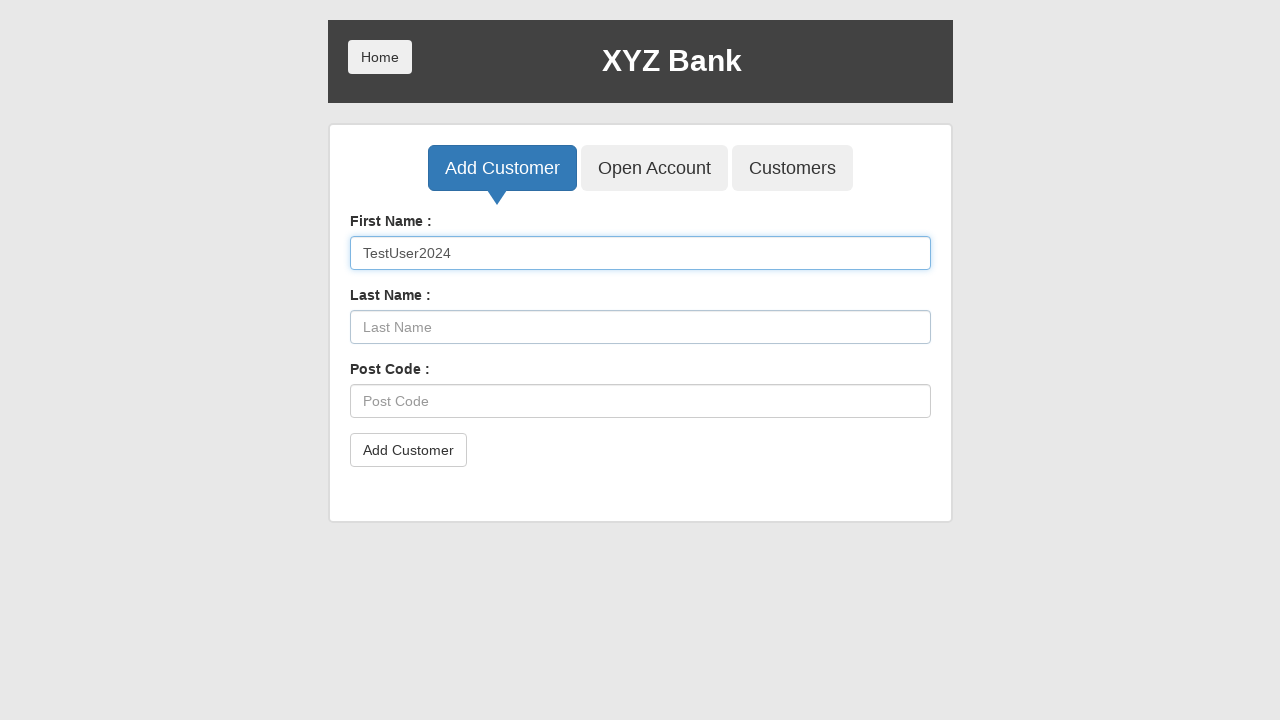

Filled Last Name with 'John' on [placeholder="Last Name"]
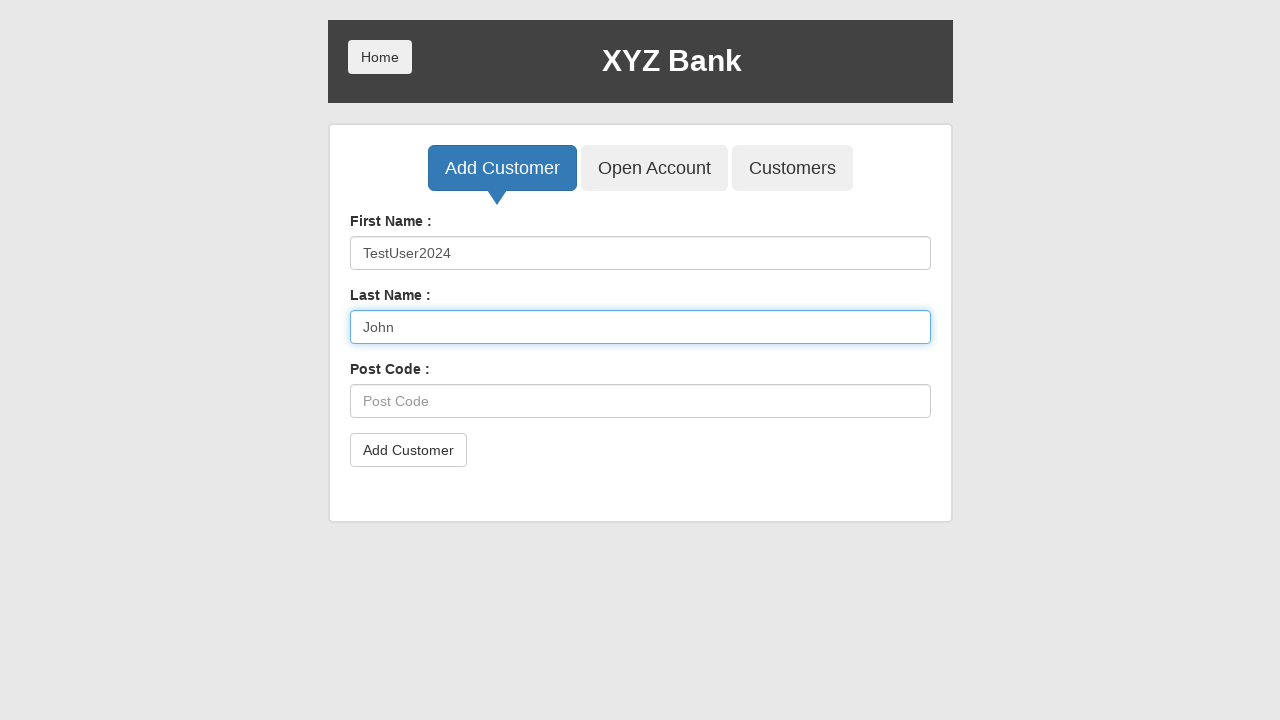

Clicked Post Code field at (640, 401) on [placeholder="Post Code"]
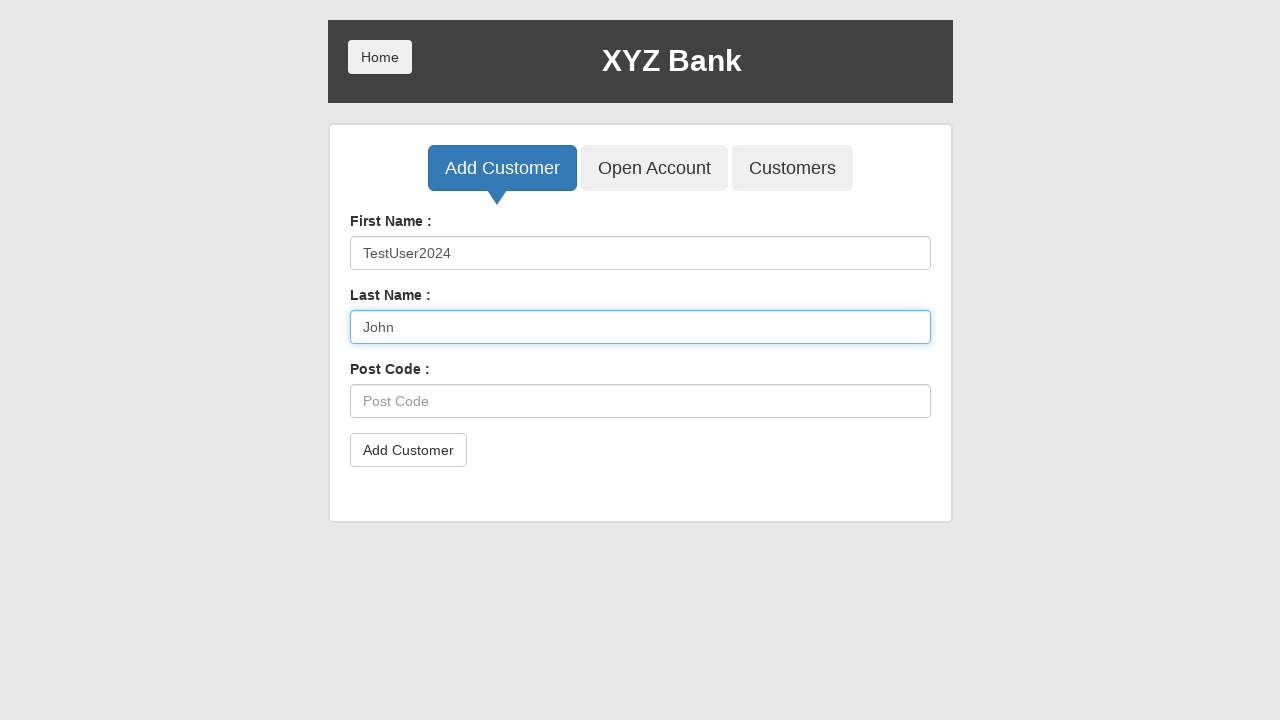

Filled Post Code with '123' on [placeholder="Post Code"]
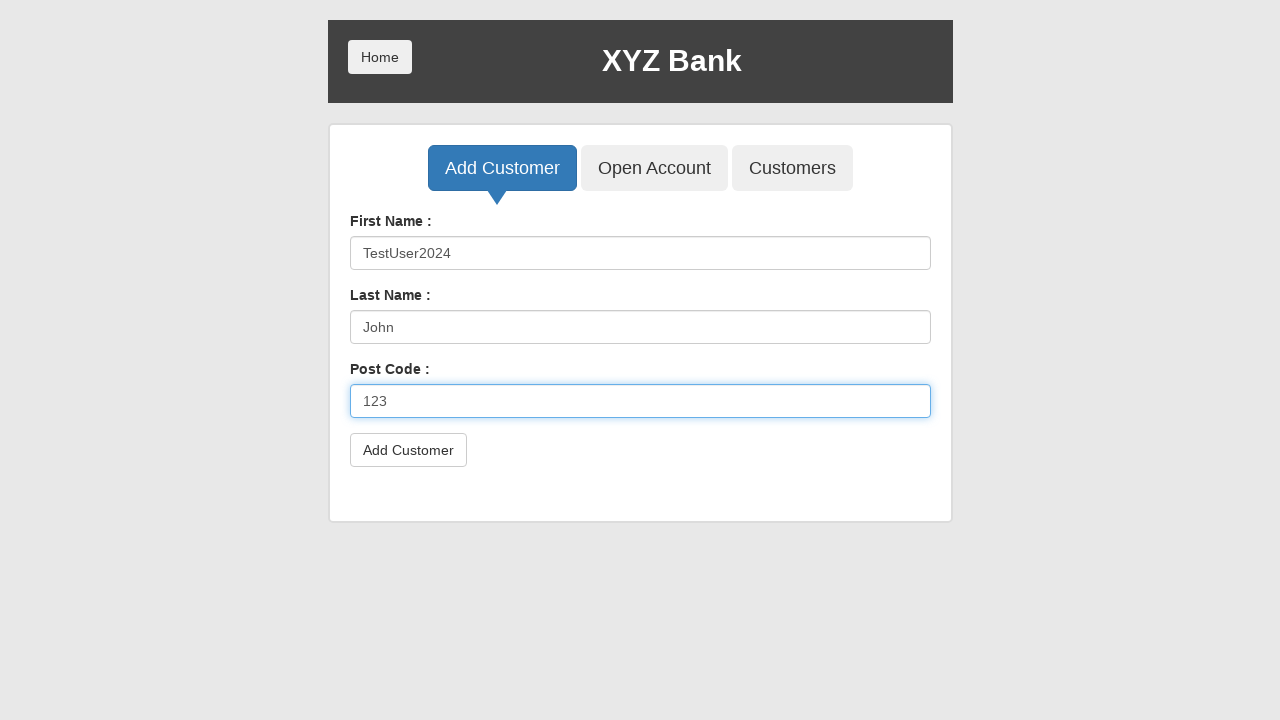

Set up dialog dismissal handler
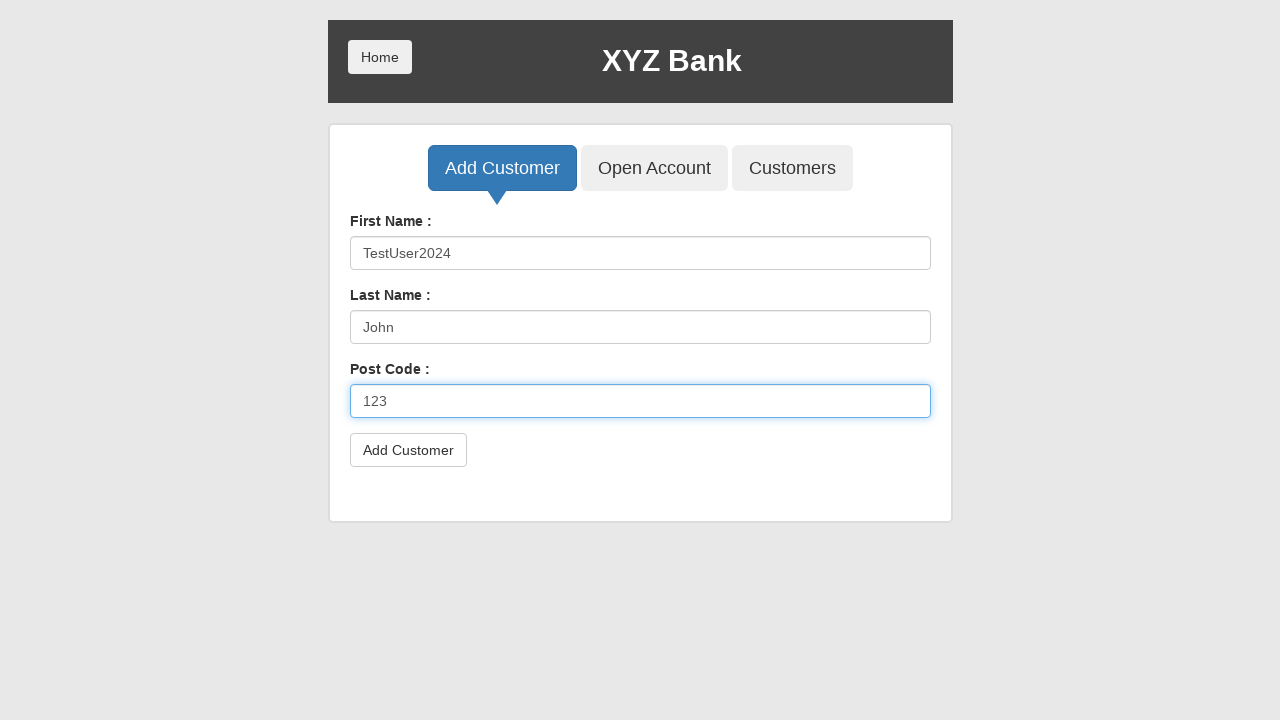

Clicked Add Customer button to submit form at (408, 450) on form[role="form"] >> text=Add Customer
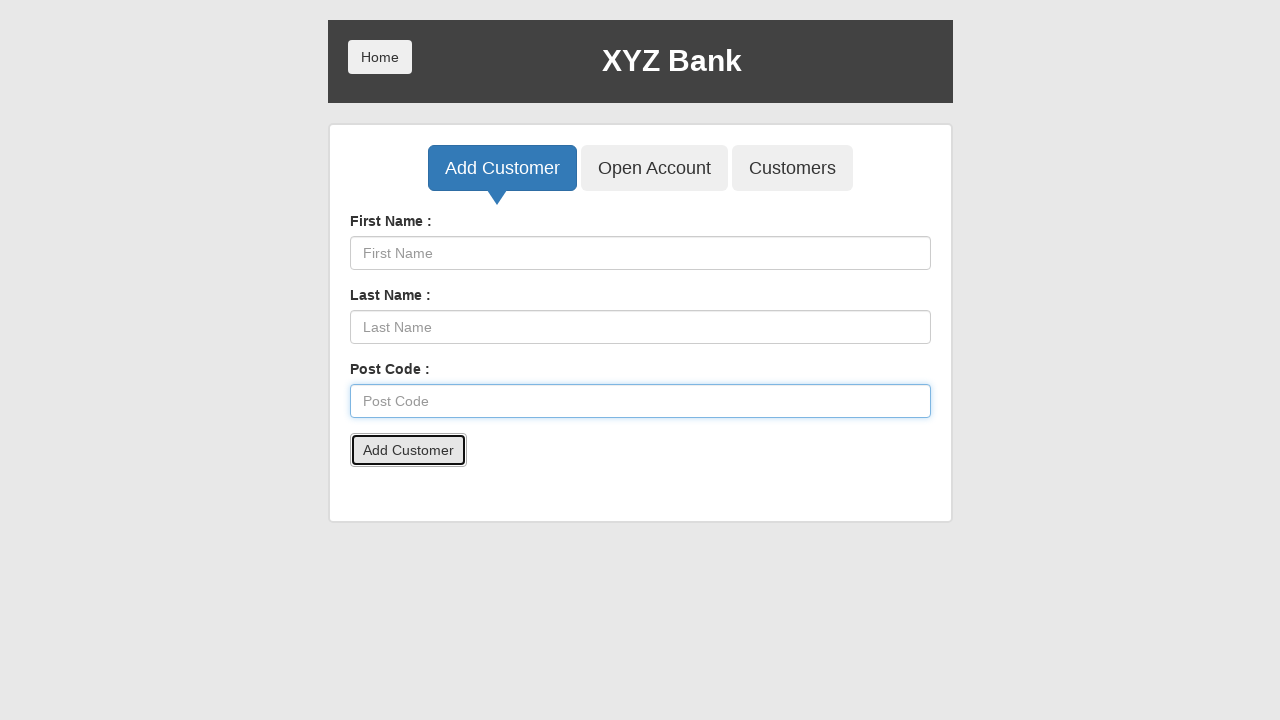

Clicked Open Account button to create new account at (654, 168) on text=Open Account
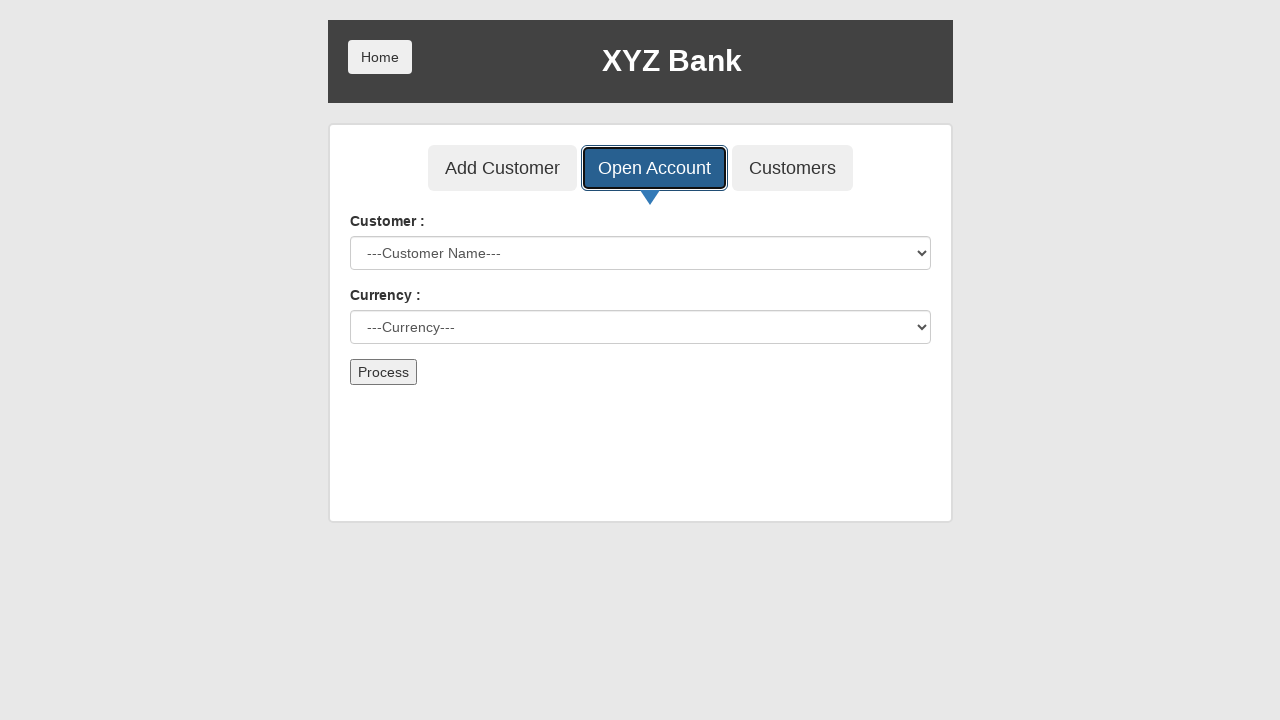

Selected customer ID 6 from user dropdown on select[name="userSelect"]
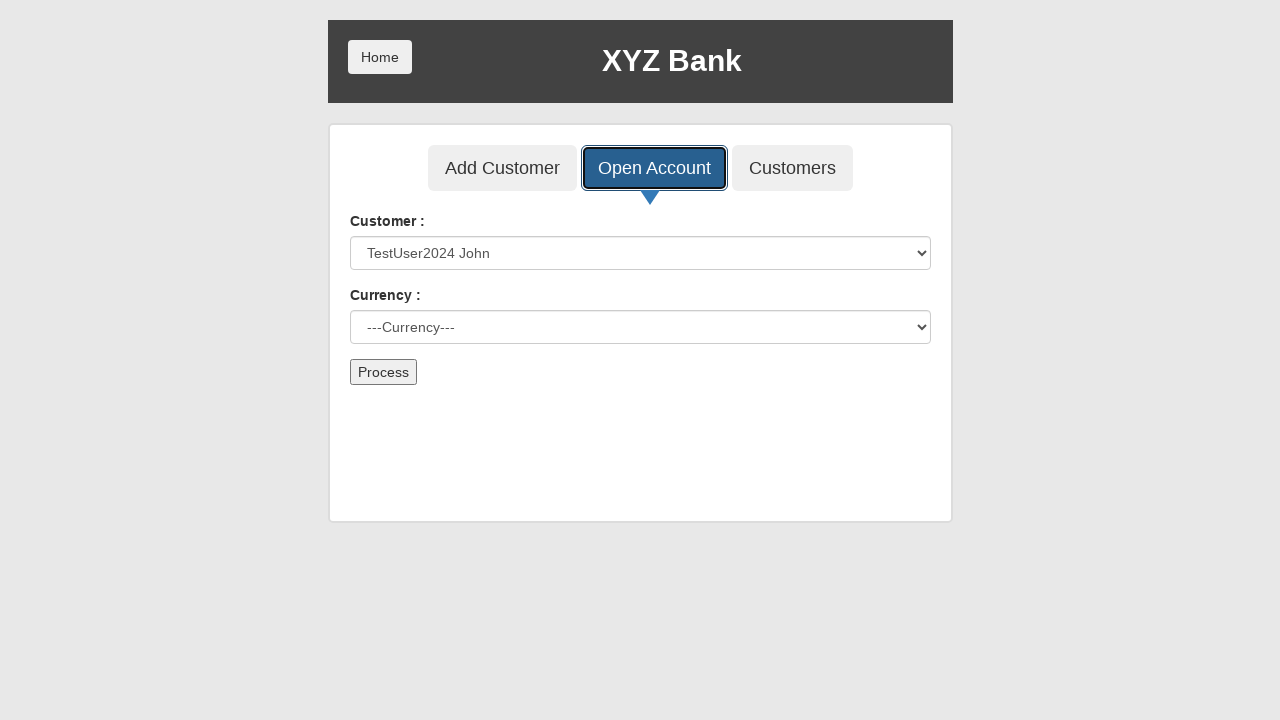

Selected Dollar as currency on select[name="currency"]
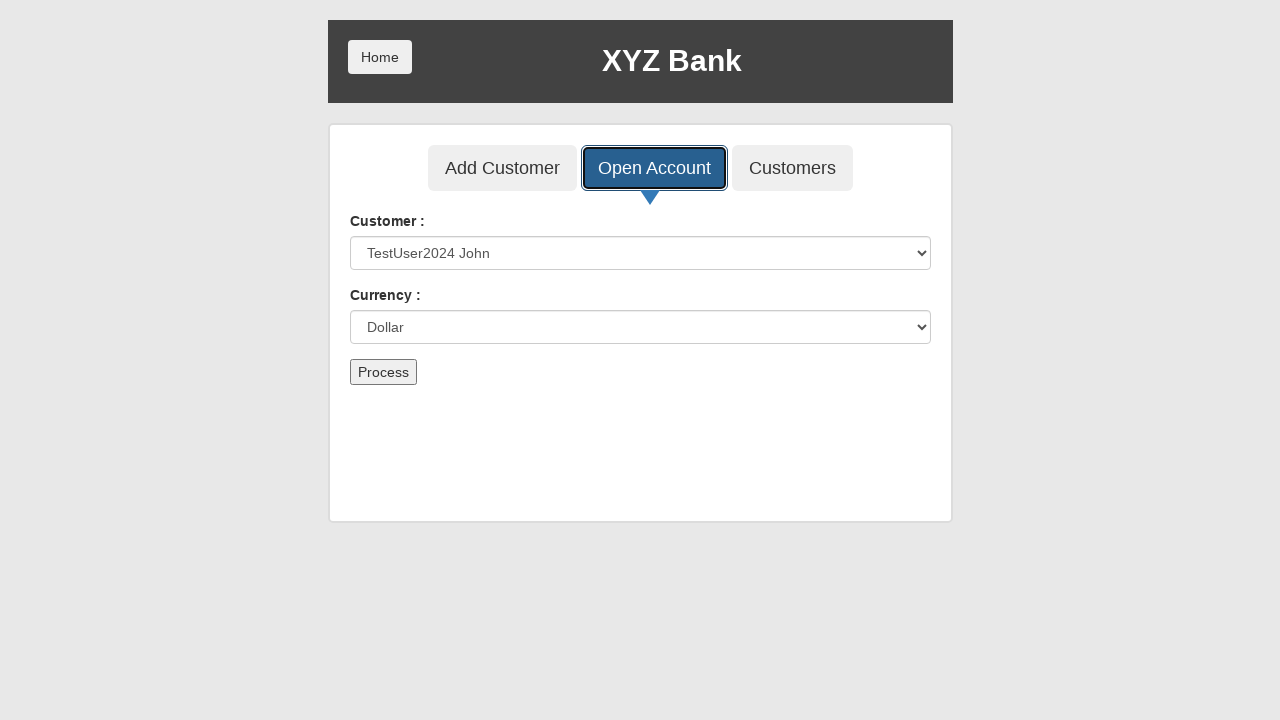

Clicked Process button to create account at (383, 372) on text=Process
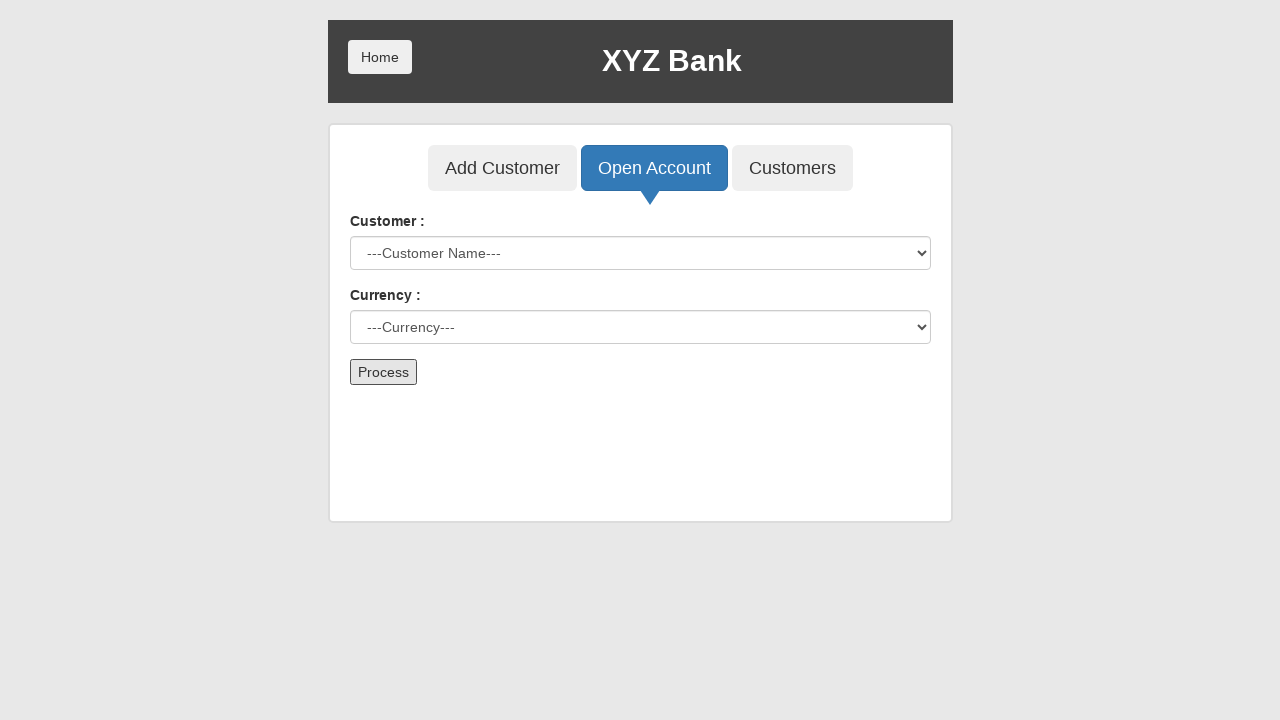

Clicked Home button to return to login page at (380, 57) on text=Home
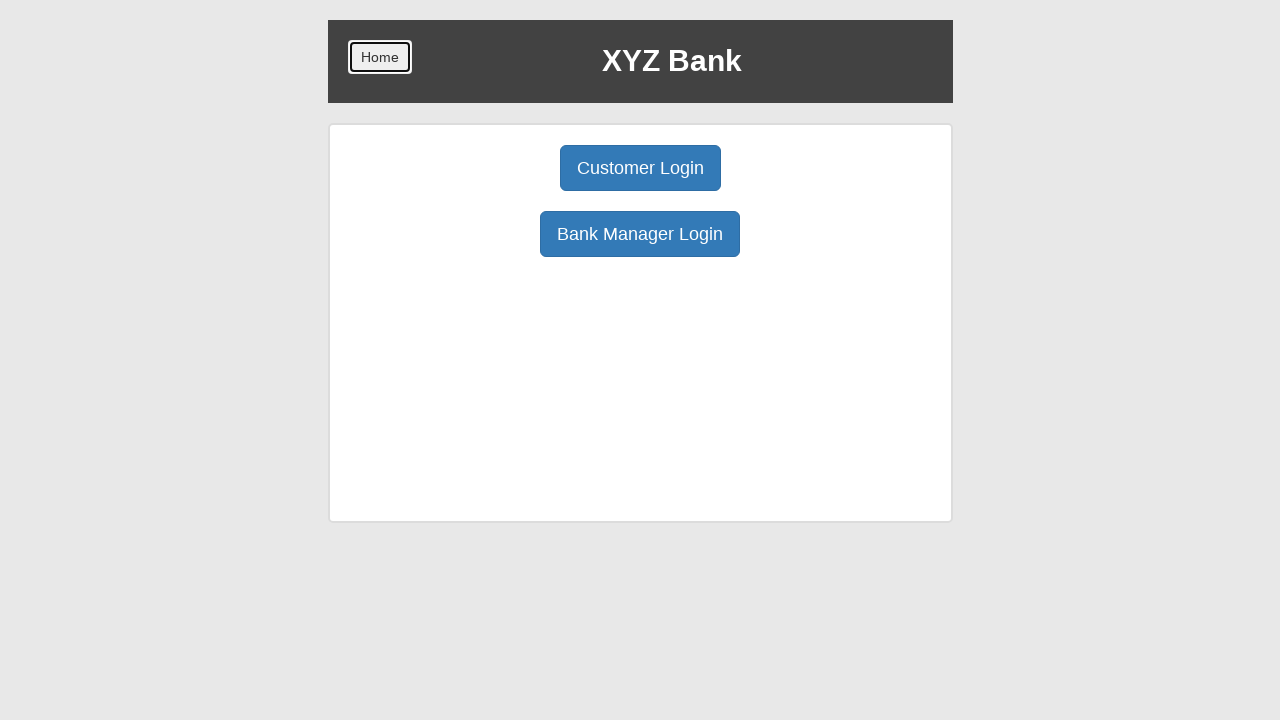

Clicked Customer Login button at (640, 168) on text=Customer Login
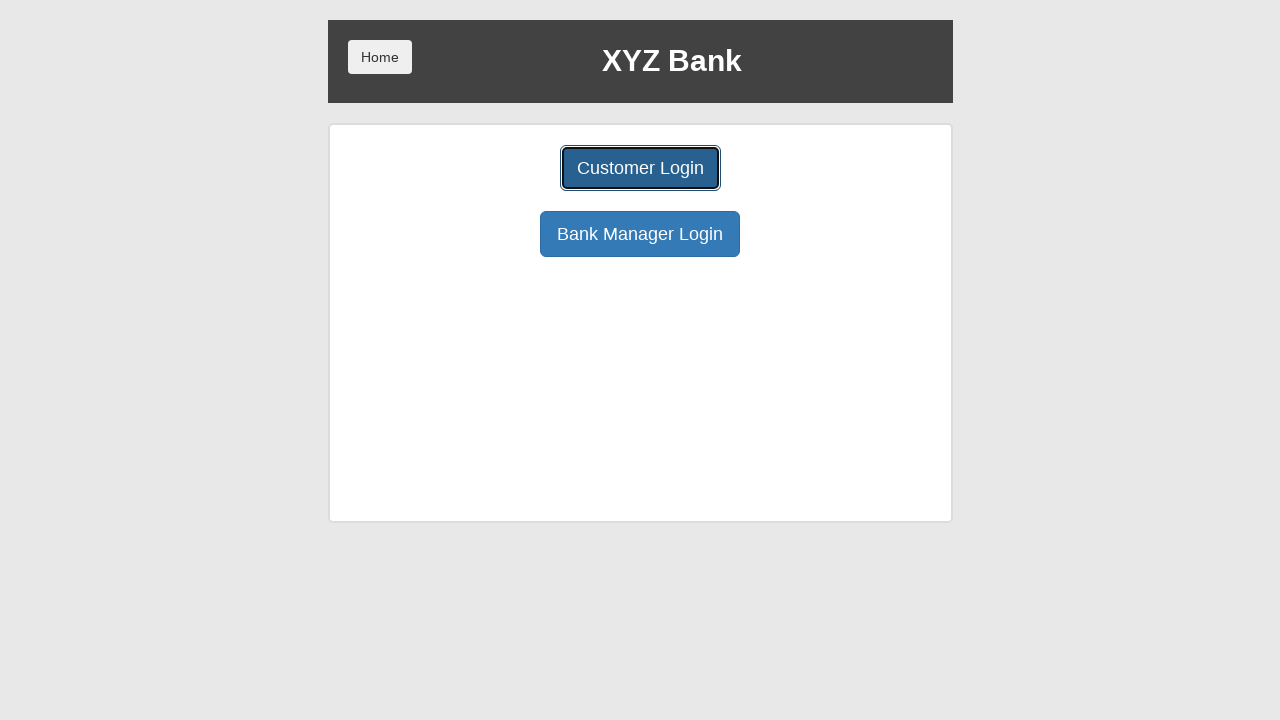

Selected customer ID 6 for login on select[name="userSelect"]
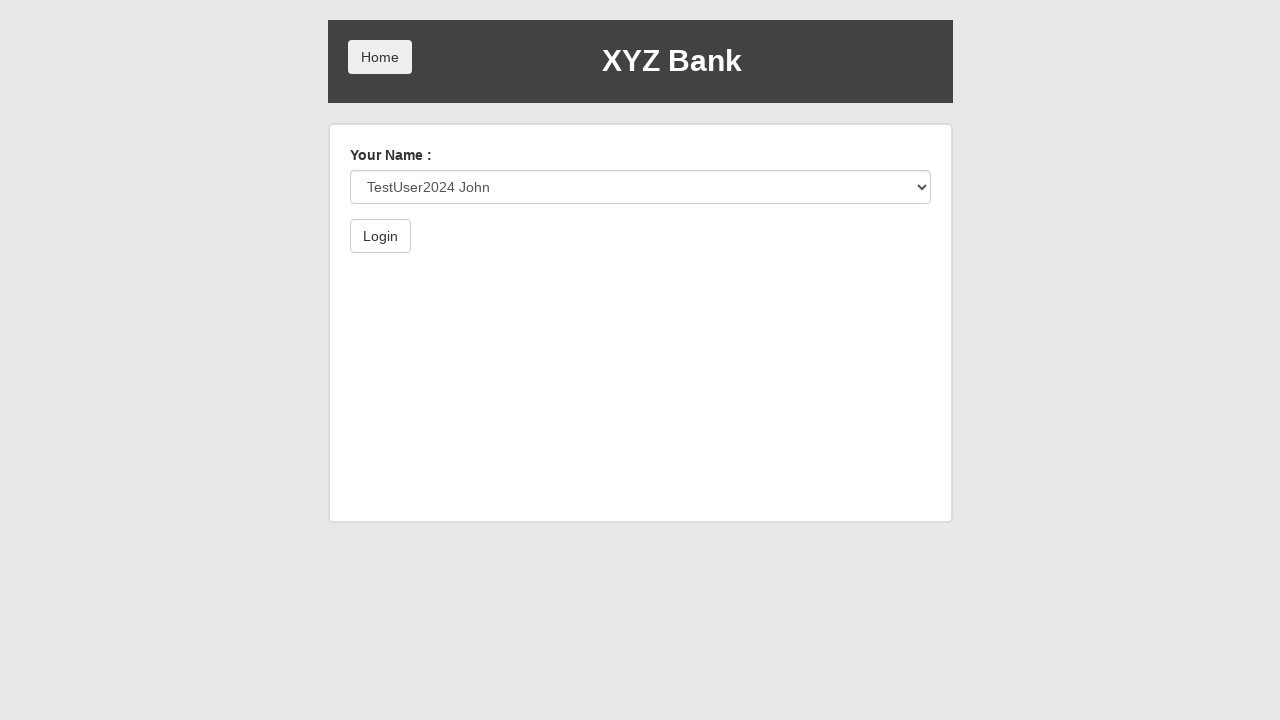

Clicked Login button to authenticate as customer at (380, 236) on text=Login
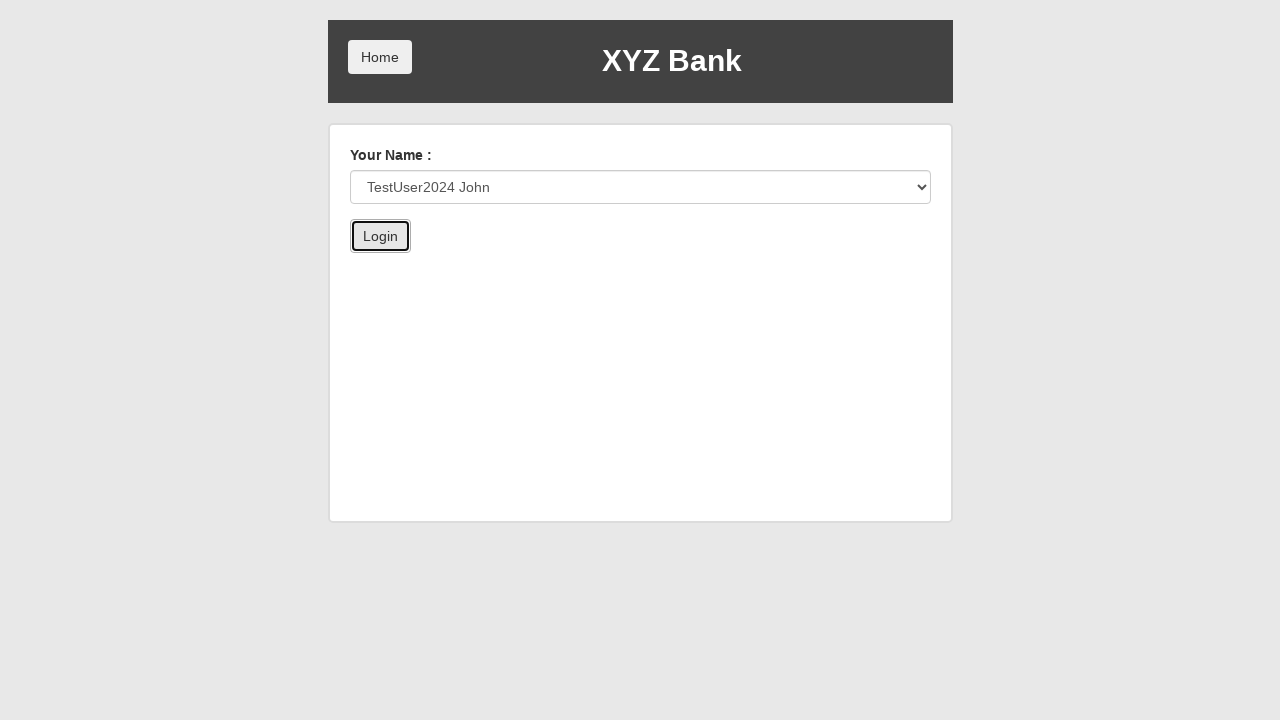

Clicked Deposit button at (652, 264) on text=Deposit
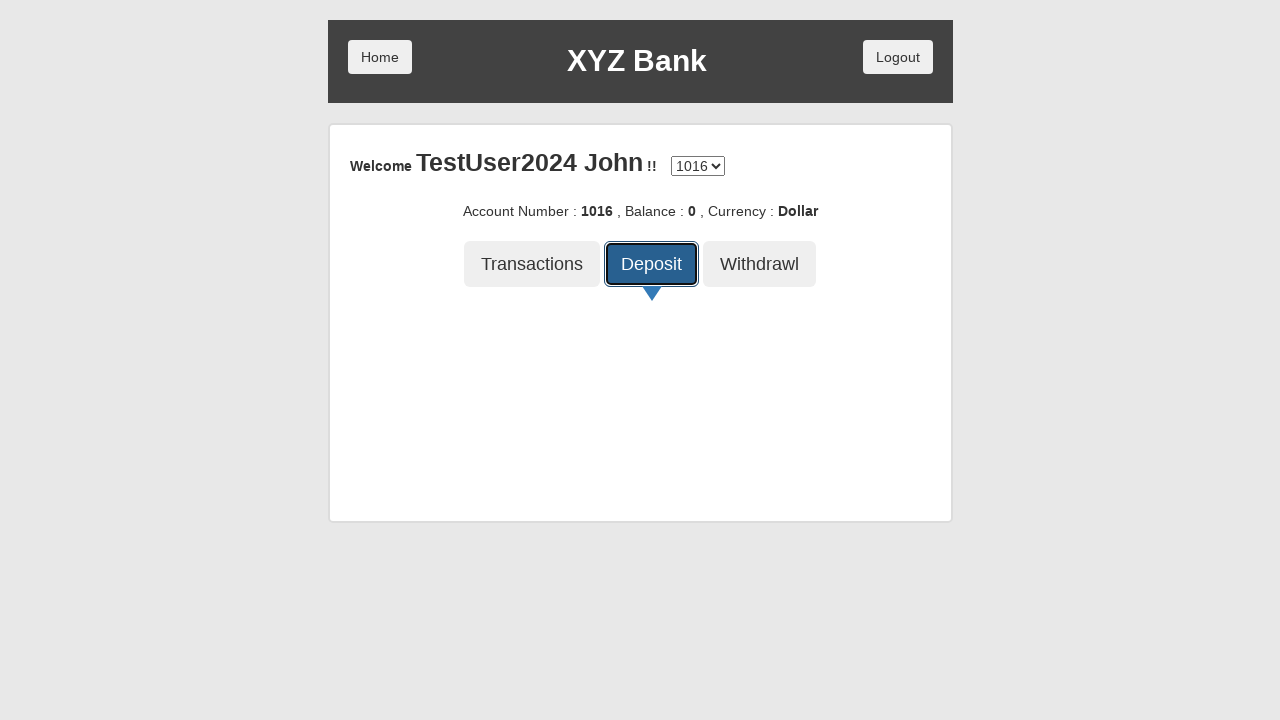

Clicked amount input field at (640, 349) on [placeholder="amount"]
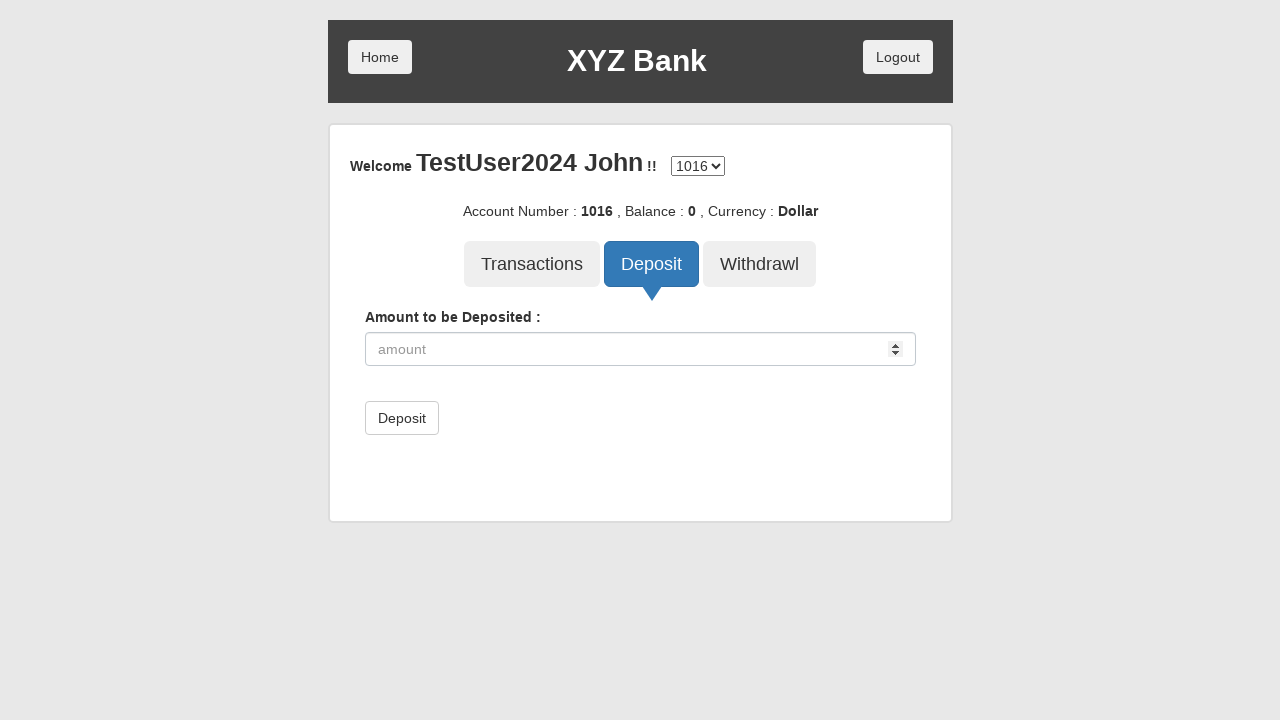

Entered deposit amount of 2000 on [placeholder="amount"]
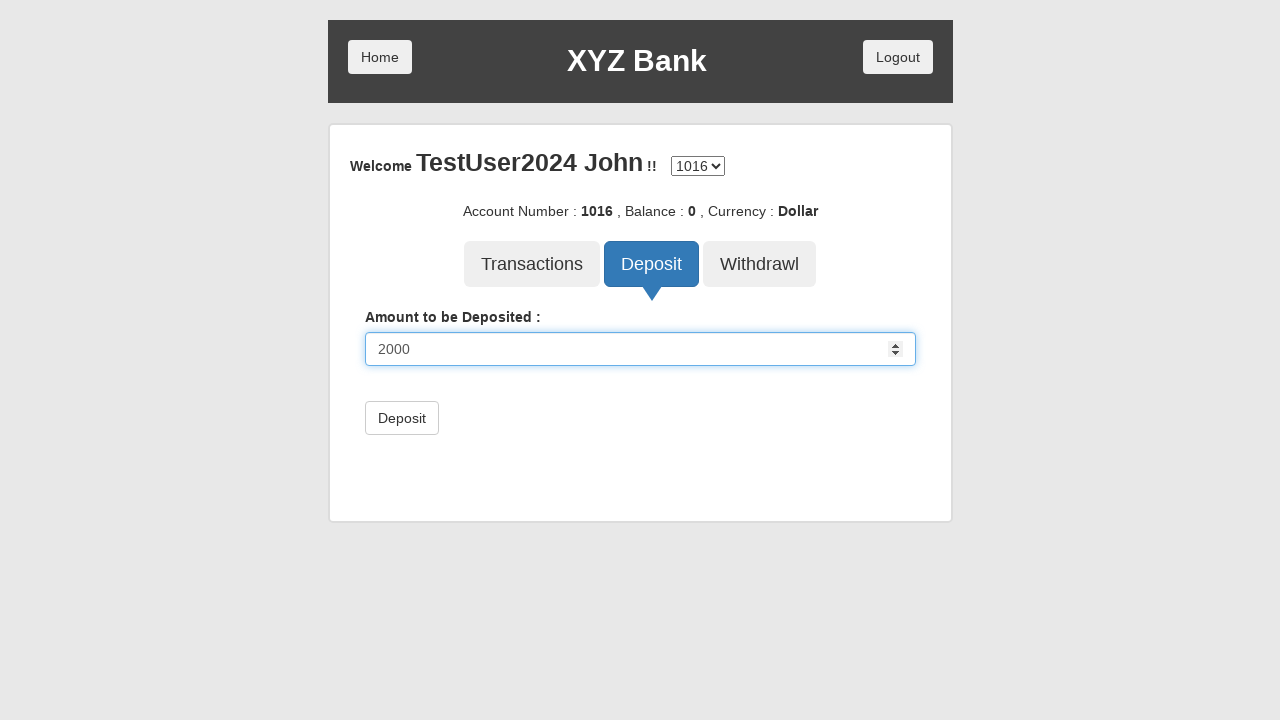

Clicked Deposit button to confirm transaction at (402, 418) on form[role="form"] button:has-text("Deposit")
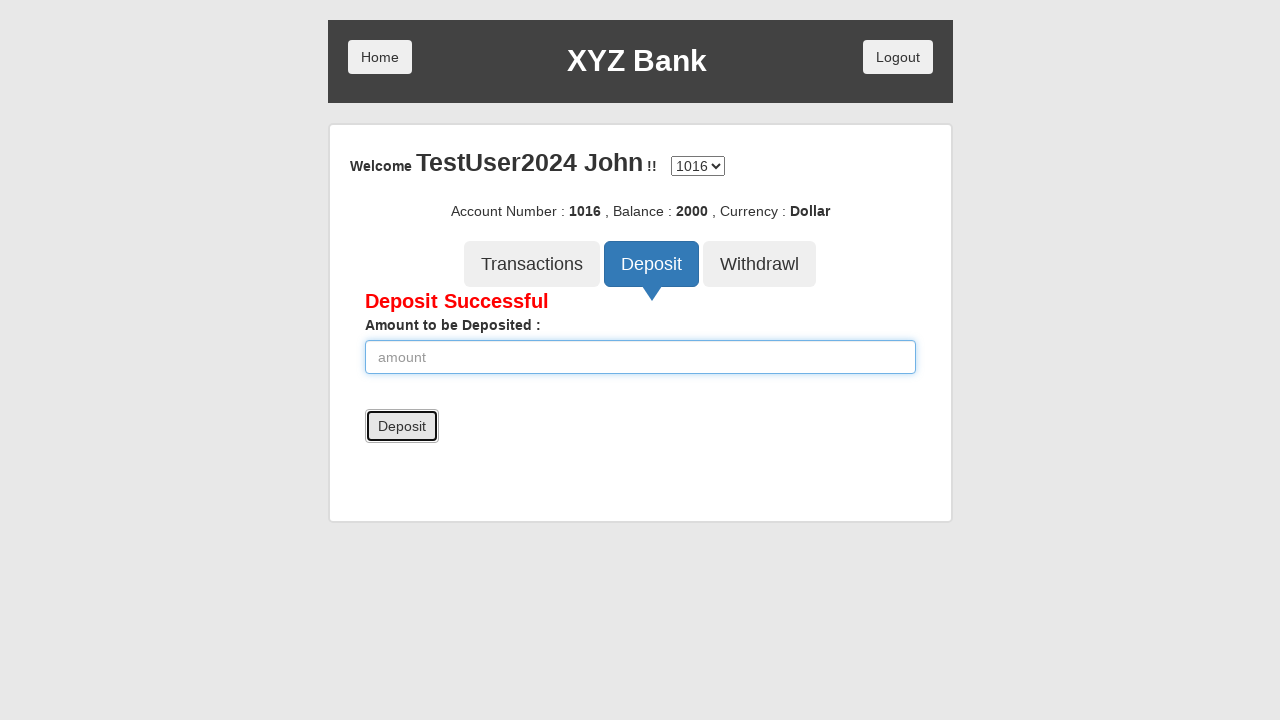

Verified deposit successful message displayed
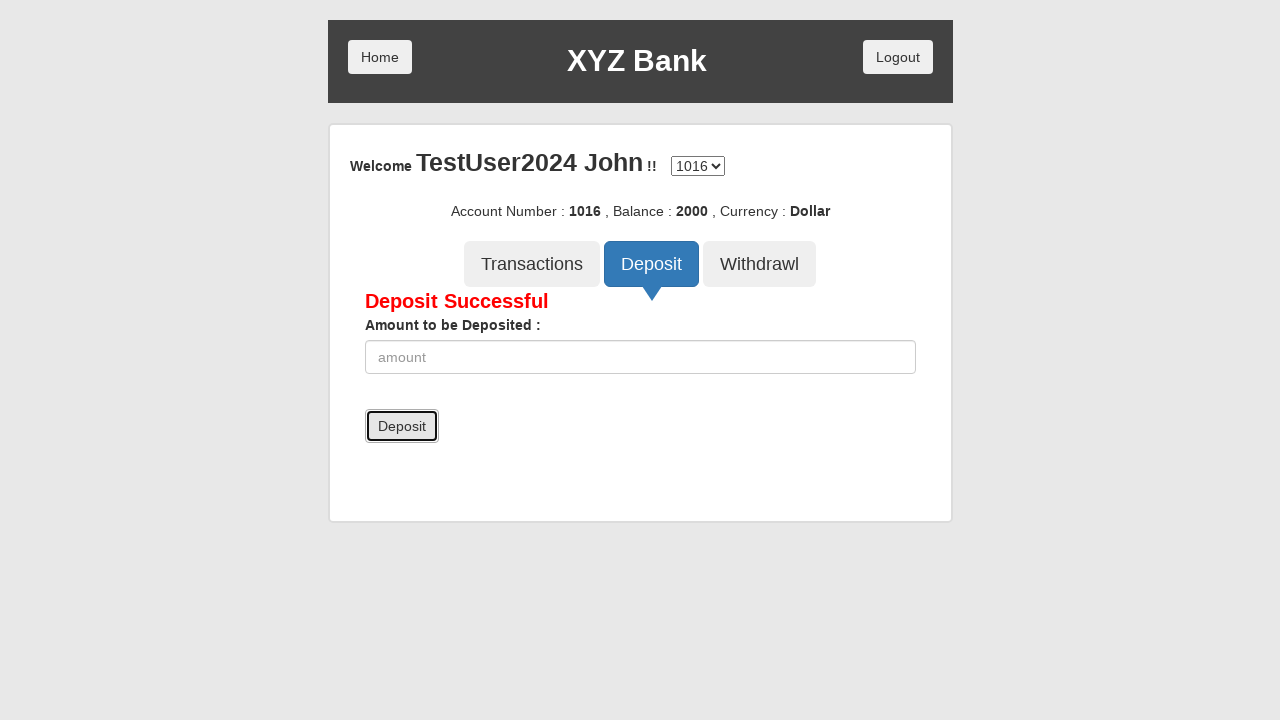

Clicked Withdrawal button at (760, 264) on text=Withdrawl
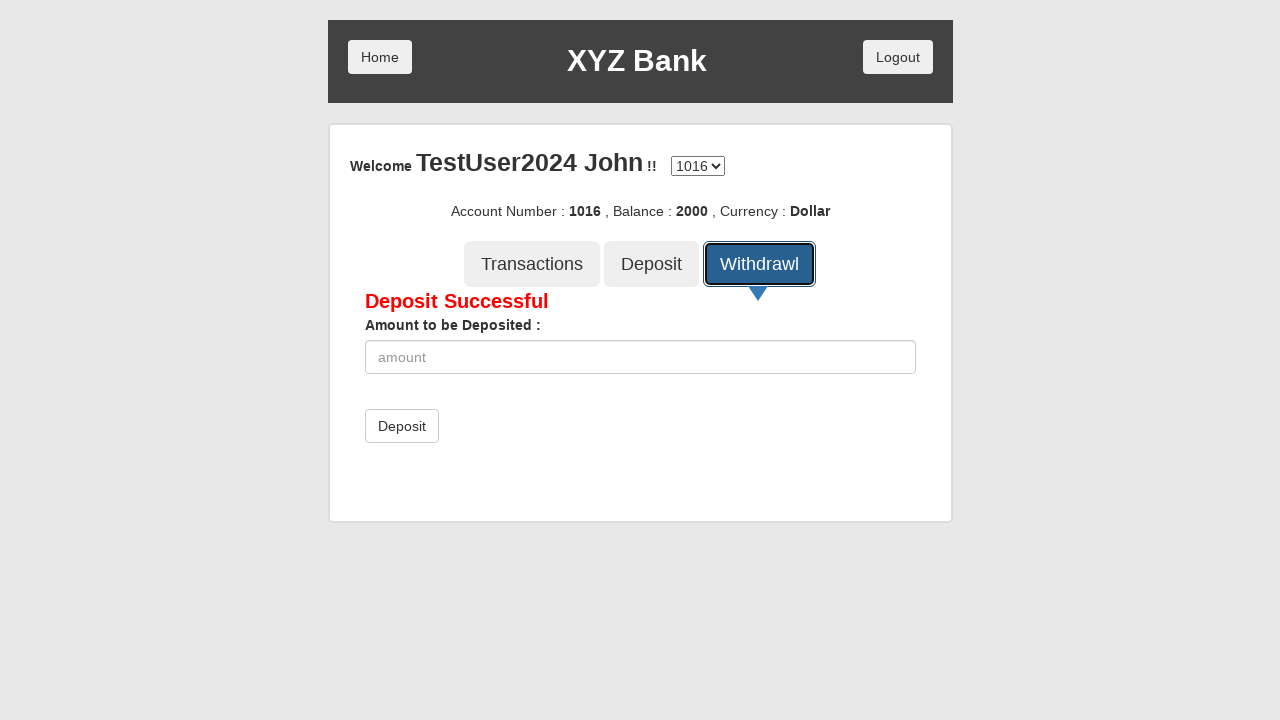

Clicked amount input field for withdrawal at (640, 349) on [placeholder="amount"]
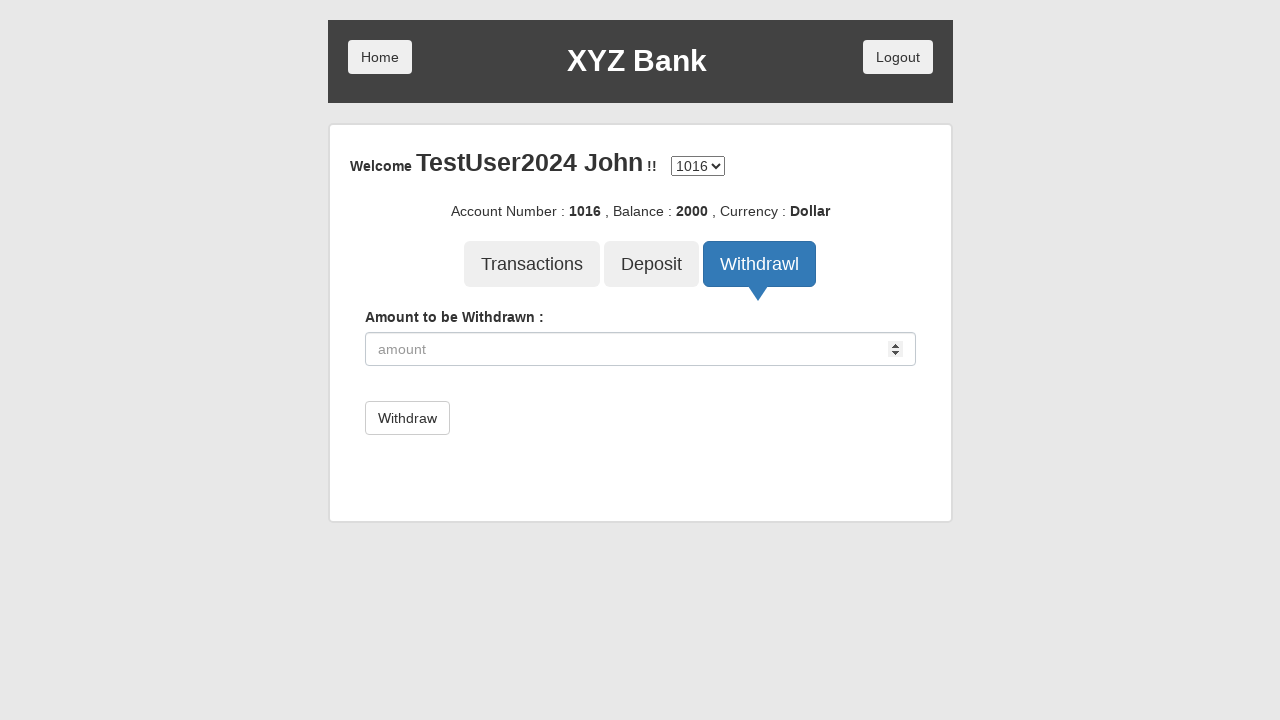

Entered withdrawal amount of 200 on [placeholder="amount"]
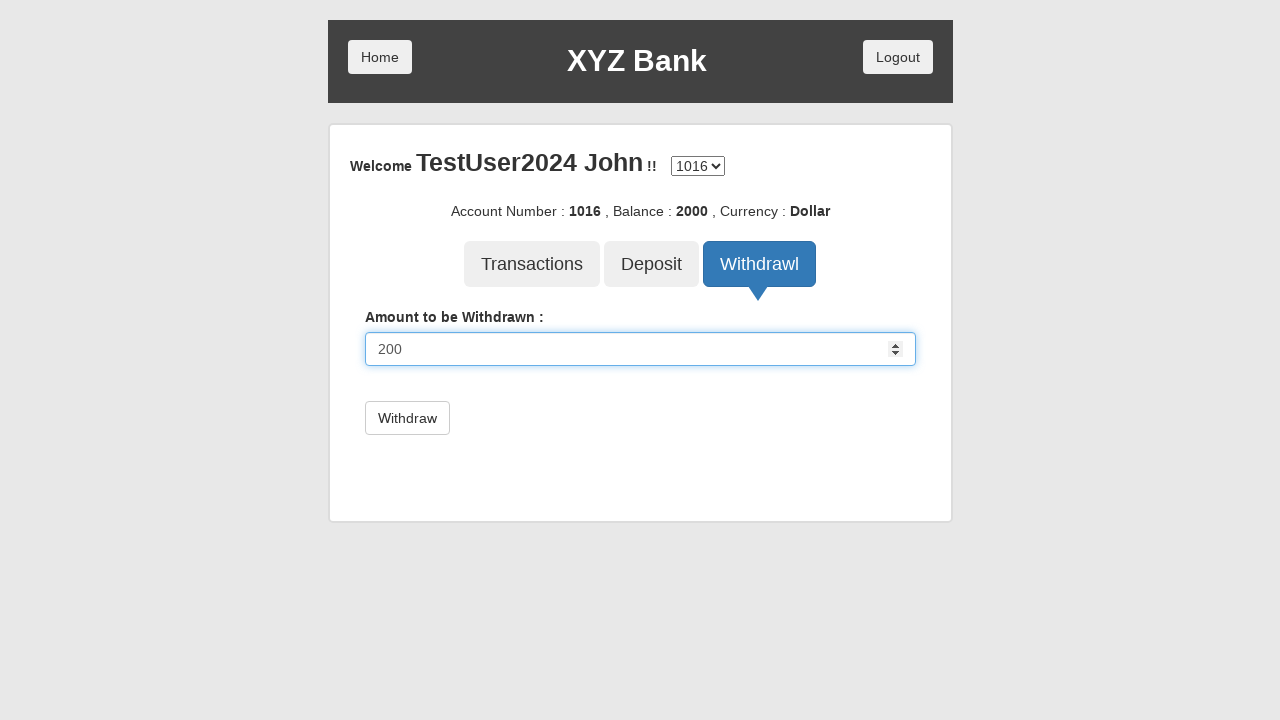

Clicked Withdraw button to confirm transaction at (407, 418) on form[role="form"] button:has-text("Withdraw")
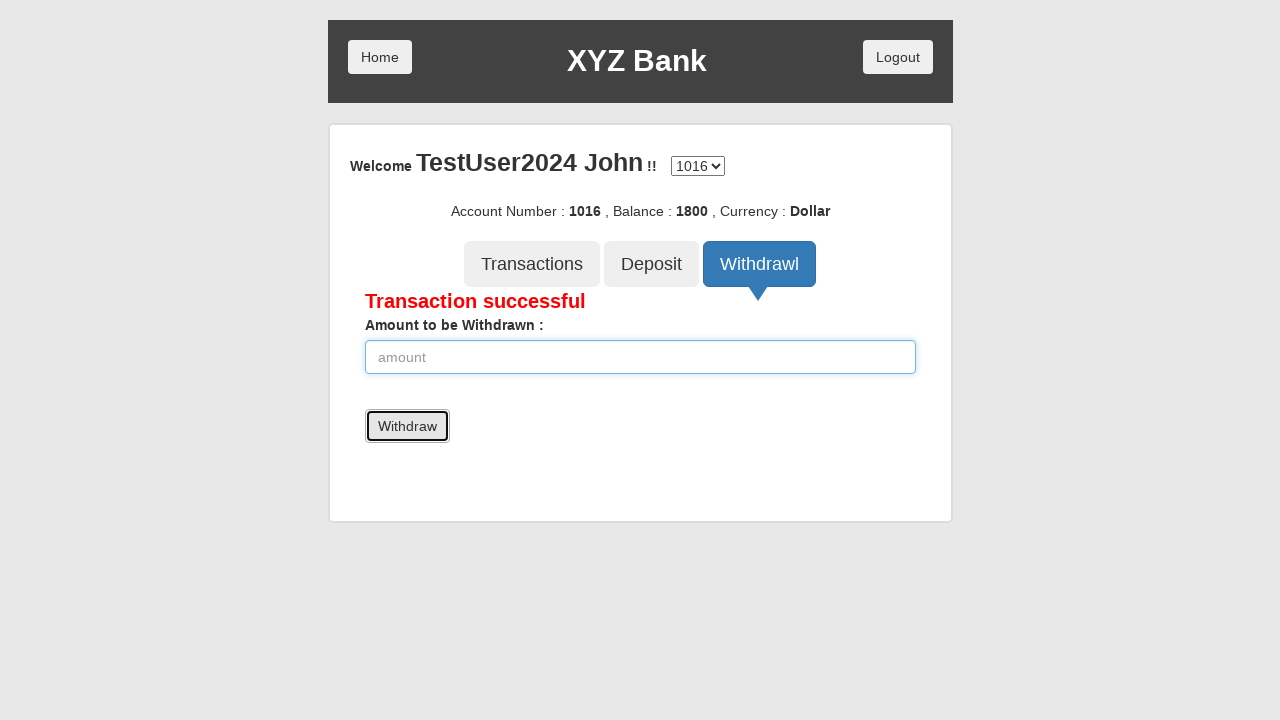

Verified account balance is 1800 after deposit and withdrawal
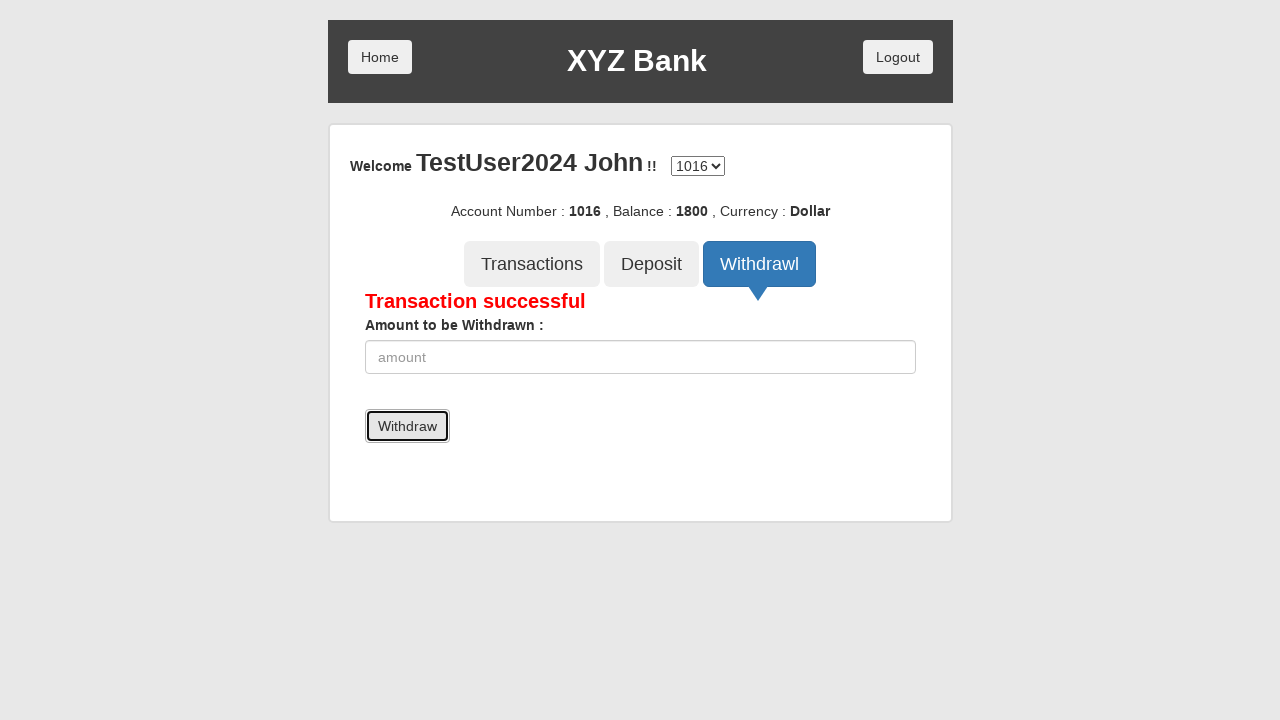

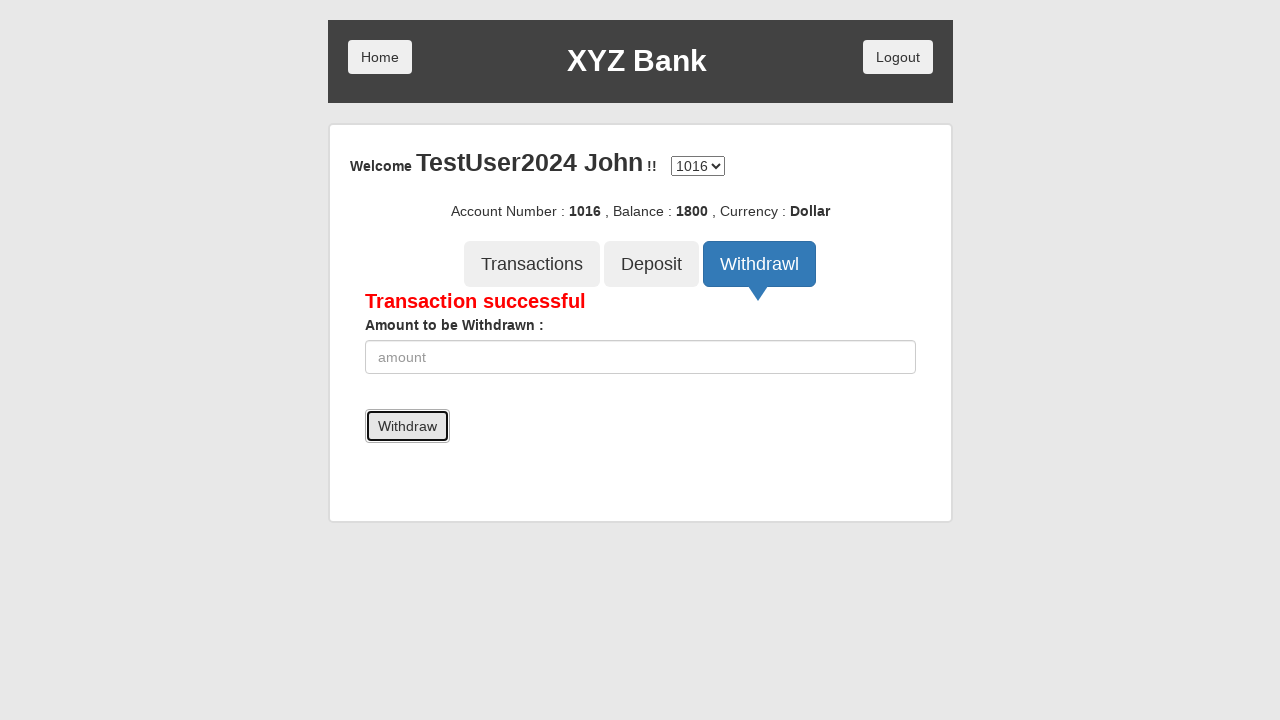